Verifies the initial state of the feedback form - checking that name/age/comment fields are empty, checkboxes are unchecked, a default radio button is selected, and default dropdown option is shown.

Starting URL: https://kristinek.github.io/site/tasks/provide_feedback

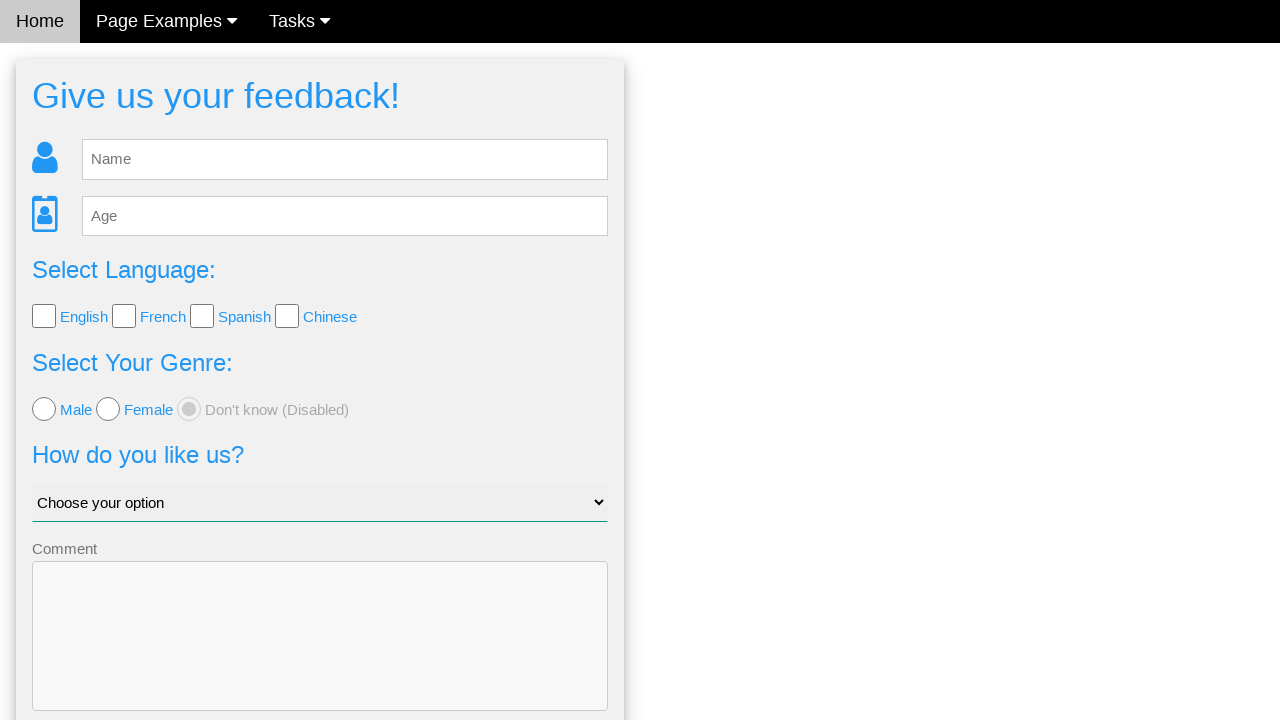

Navigated to feedback form page
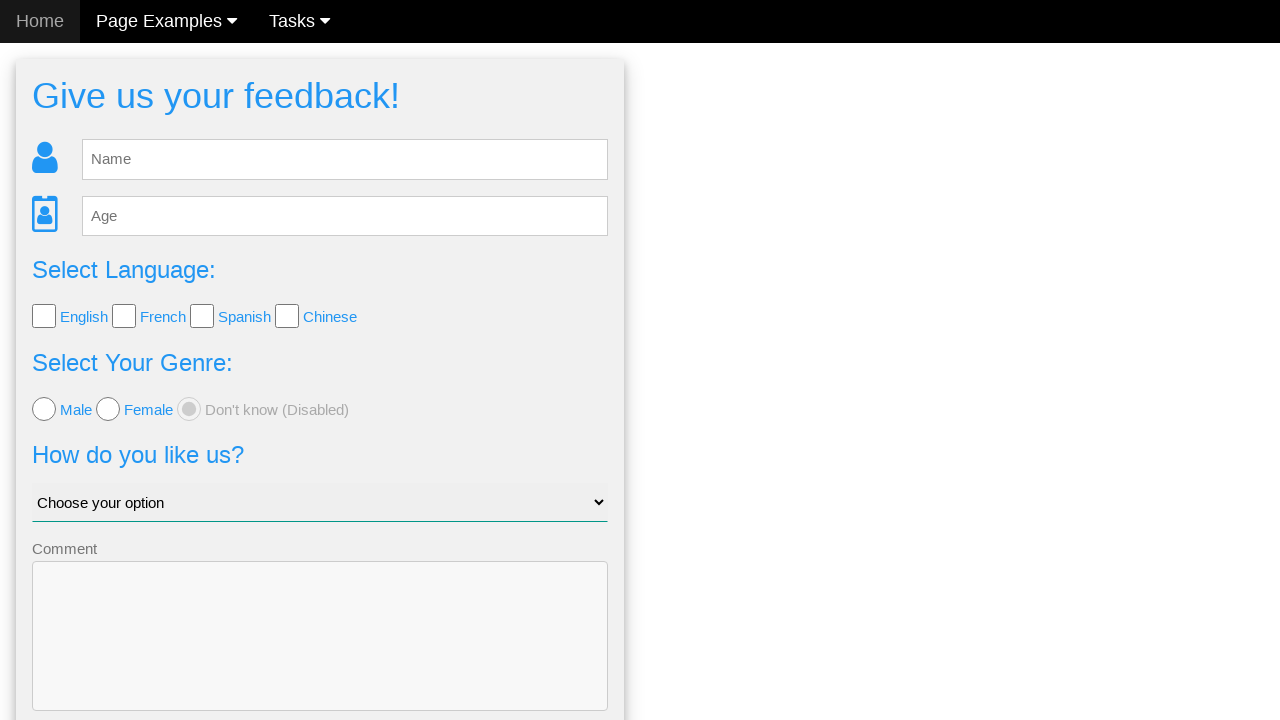

Verified name field is empty
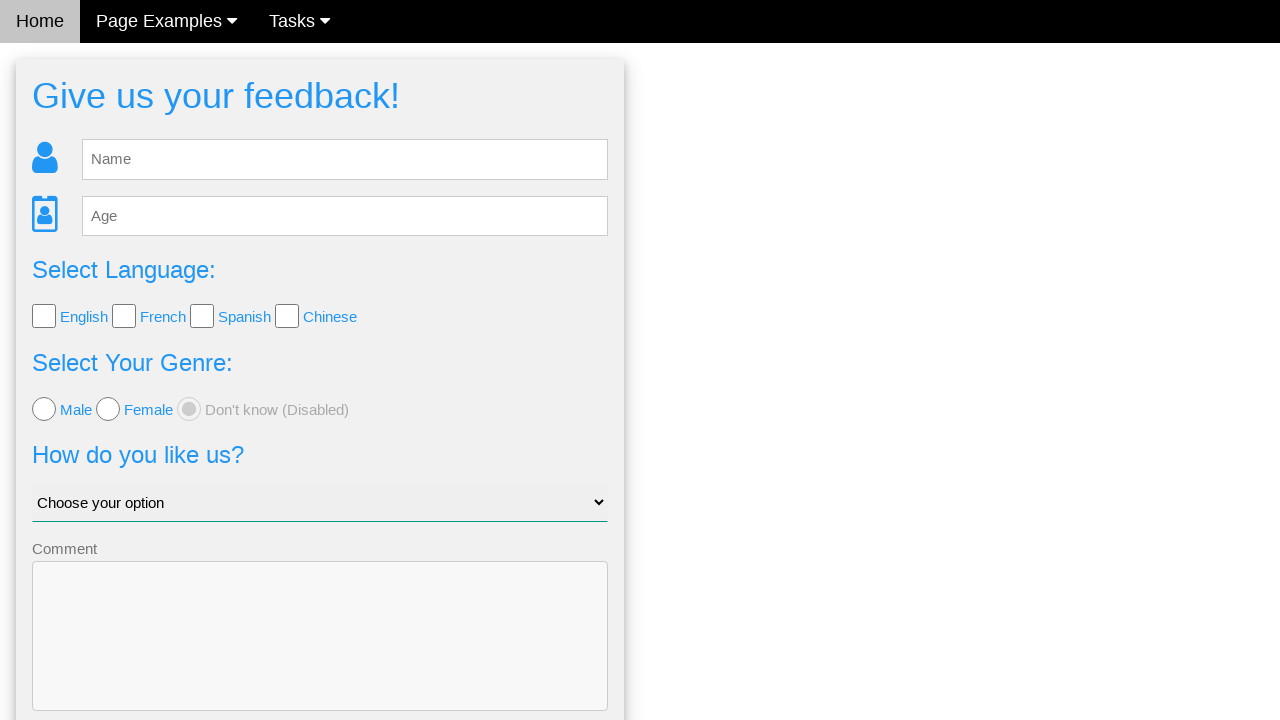

Verified age field is empty
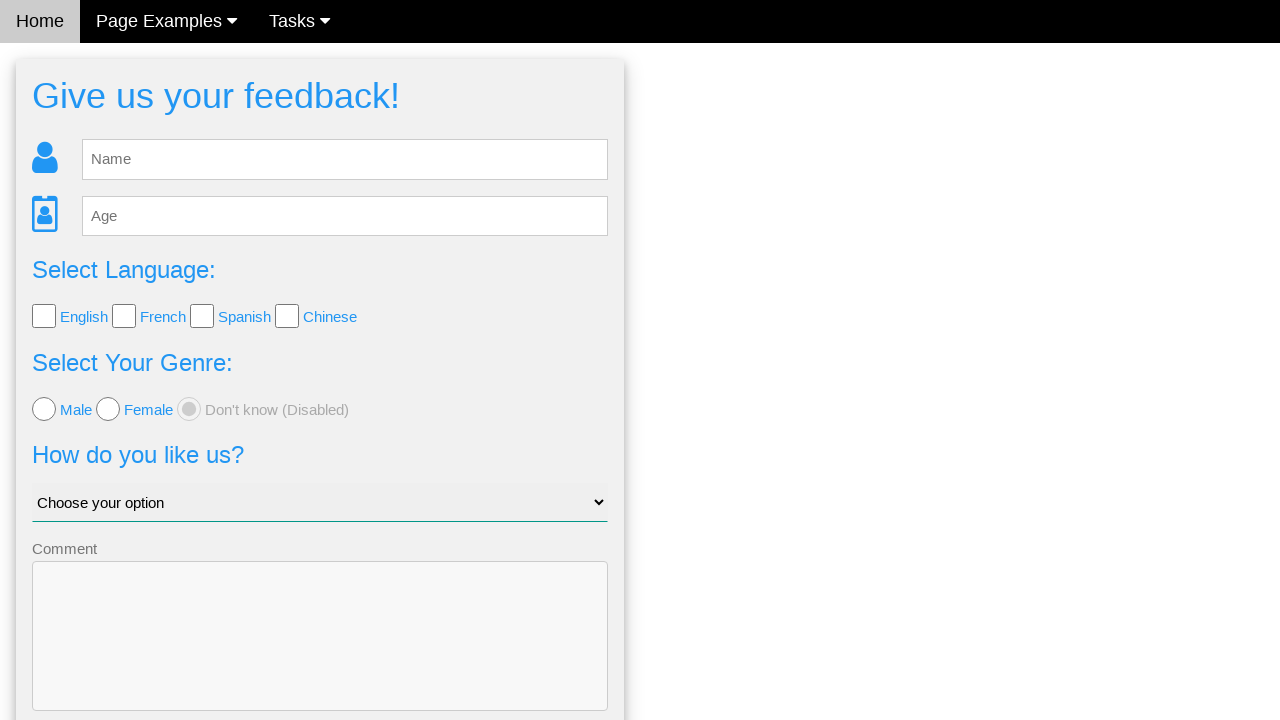

Verified all 4 checkboxes are unchecked
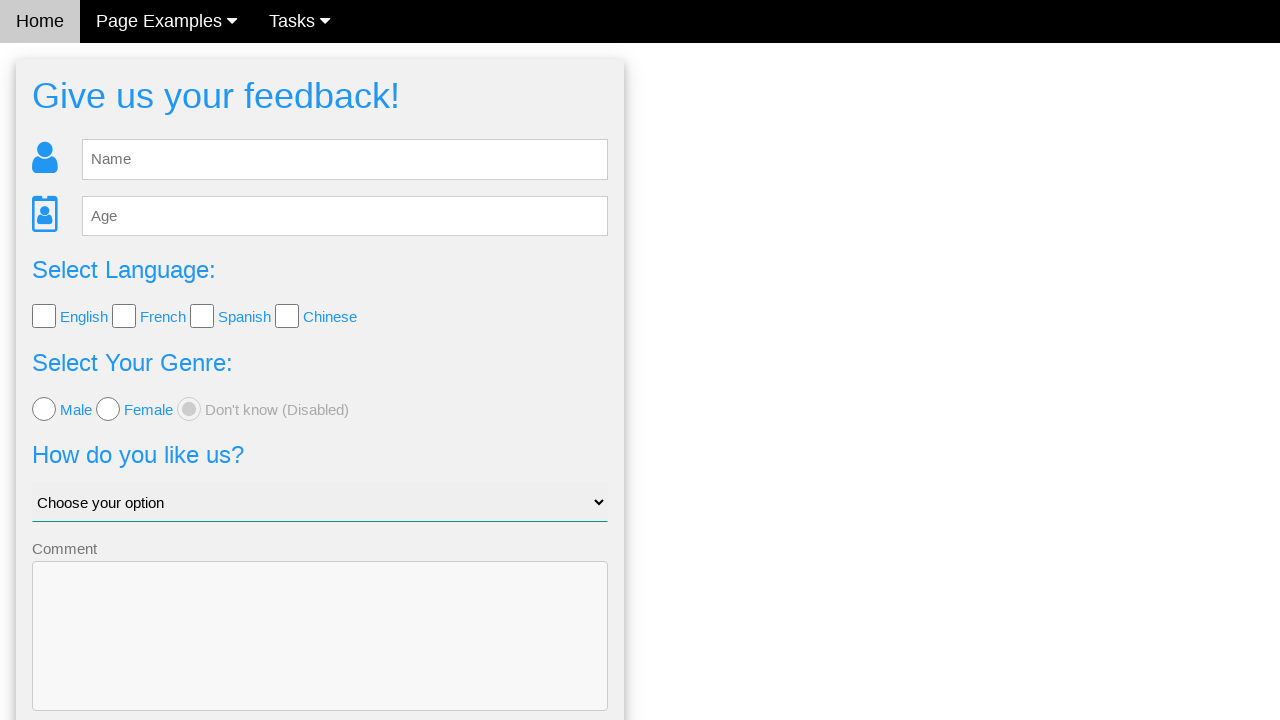

Verified default radio button (index 2) is selected
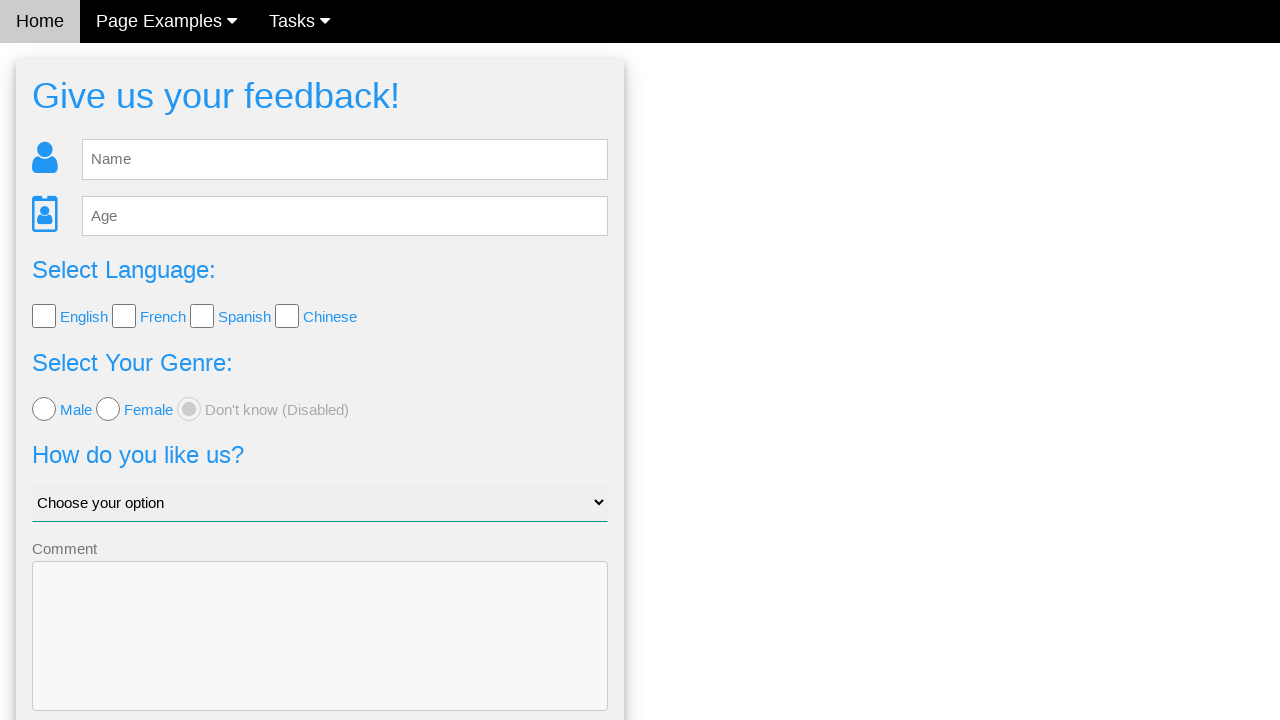

Verified default dropdown option is shown
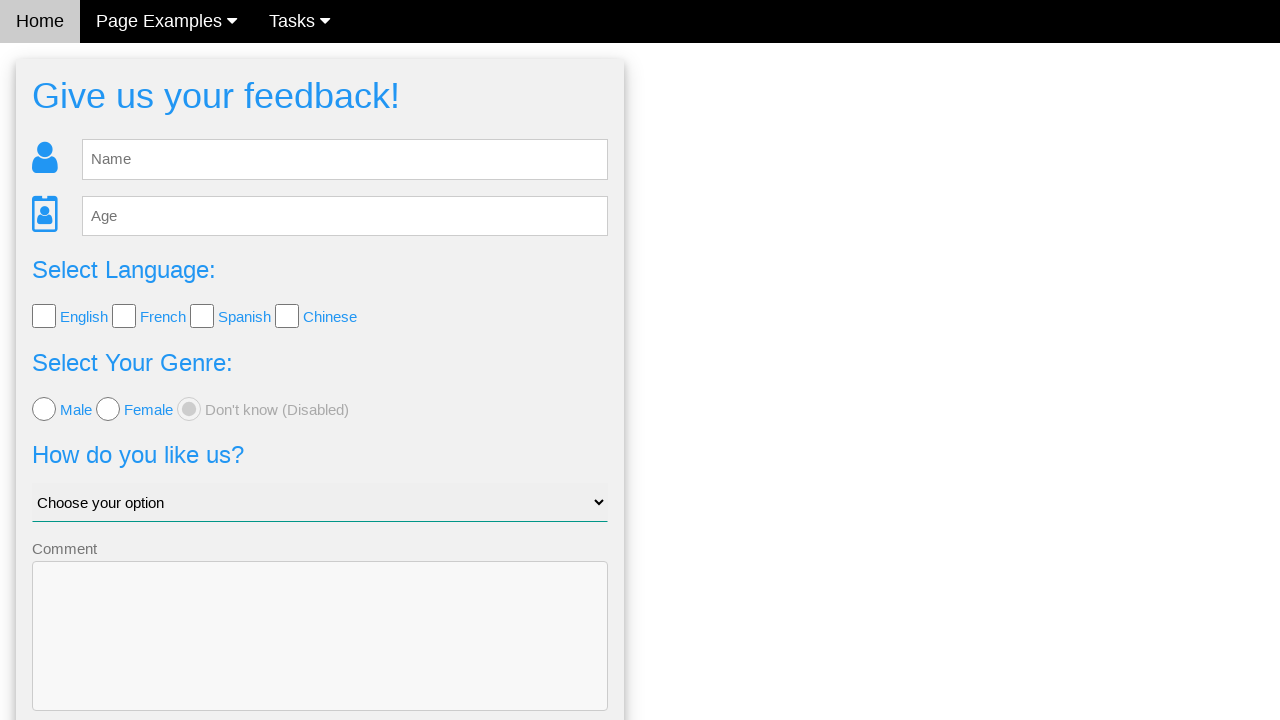

Verified comment field is empty
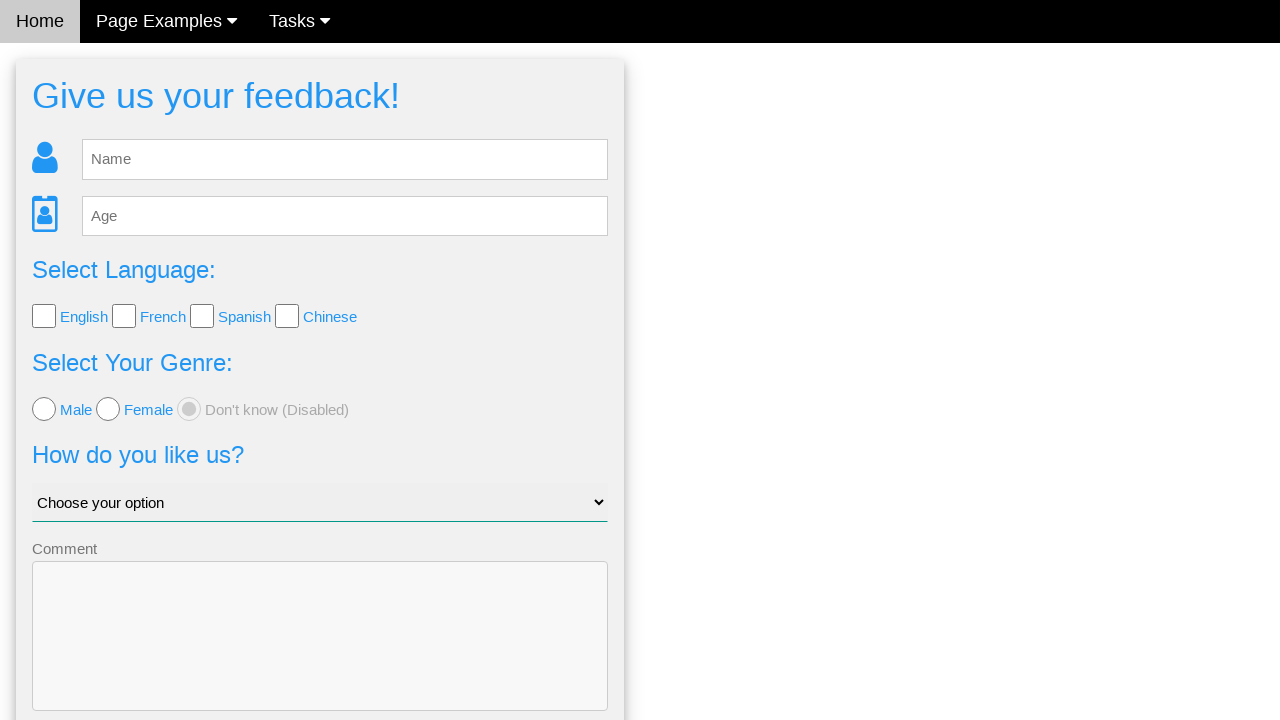

Send/submit button is visible
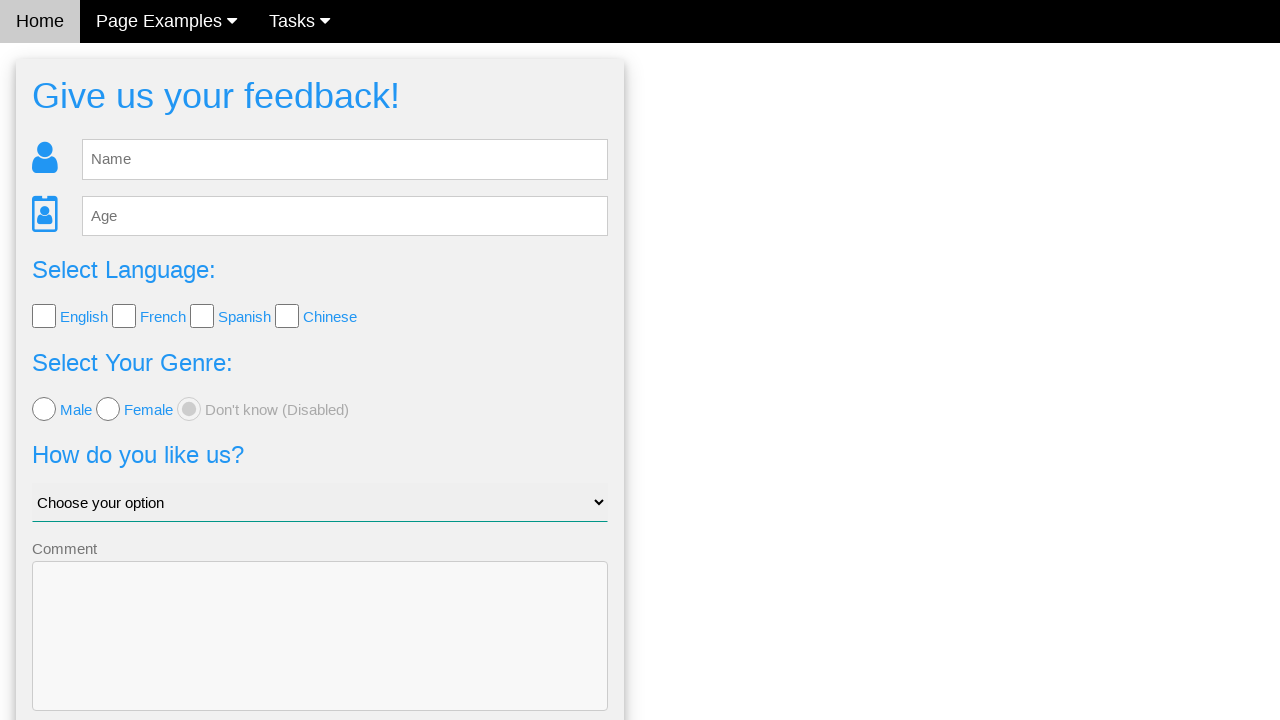

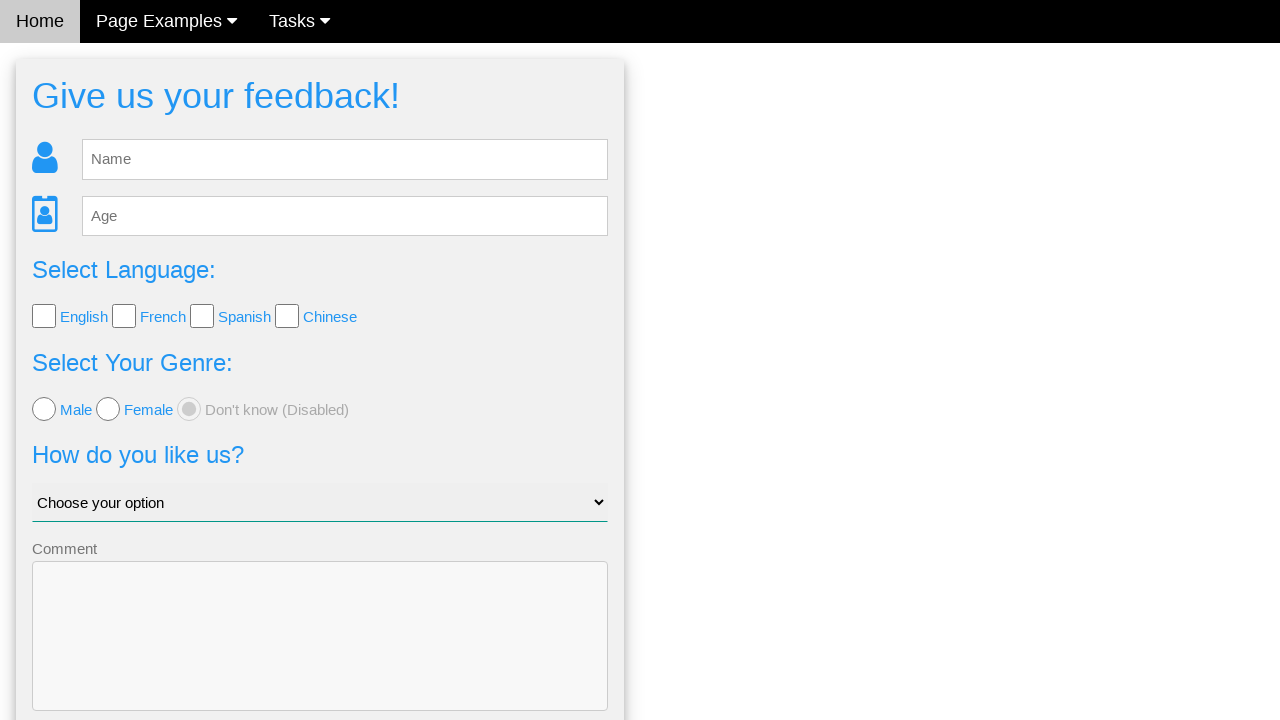